Tests adding multiple vegetable products to cart on an e-commerce practice site by searching for specific items (Cucumber, Brocolli, Beetroot) and clicking their "Add to Cart" buttons

Starting URL: https://rahulshettyacademy.com/seleniumPractise/#/

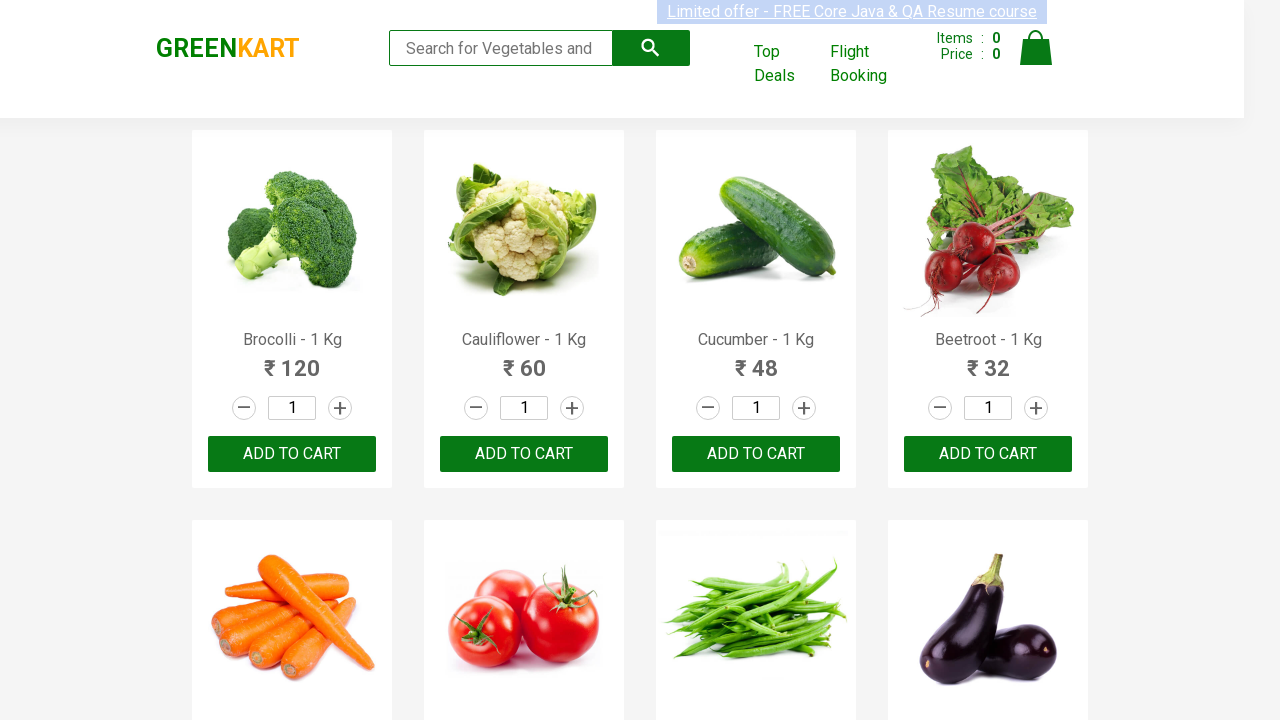

Waited for product names to load on the page
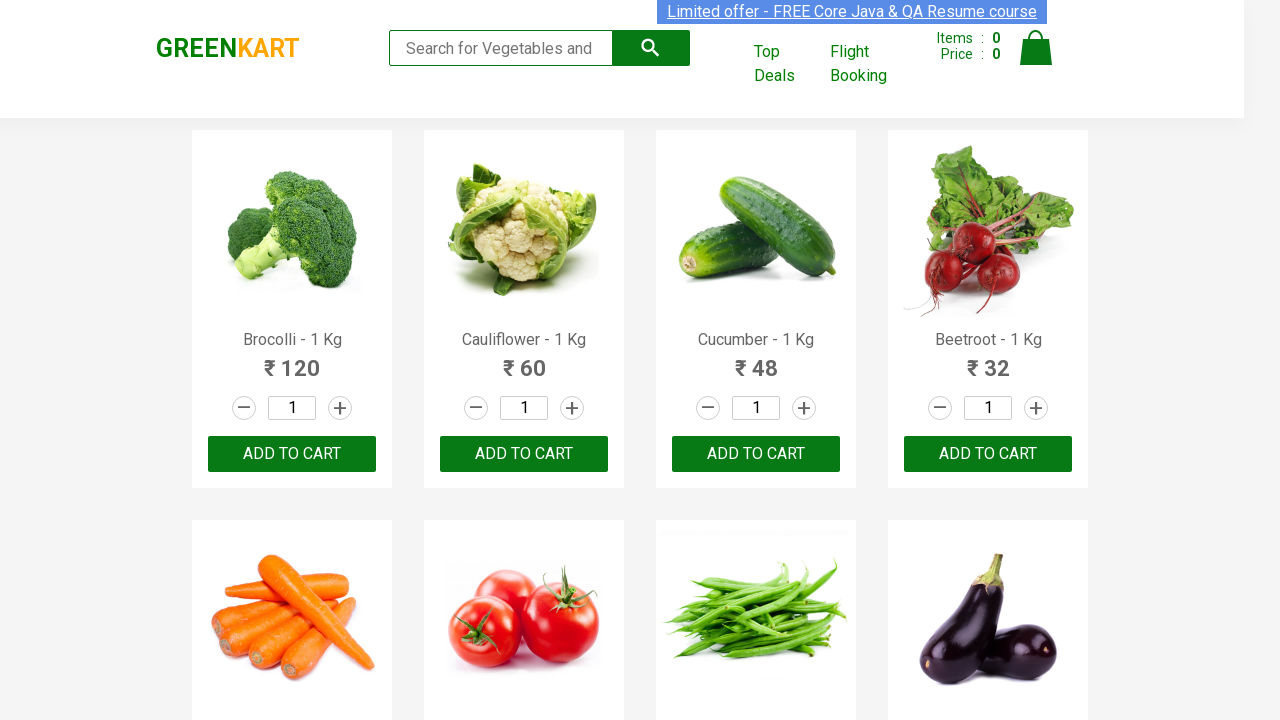

Defined list of vegetables to add to cart: Cucumber, Brocolli, Beetroot
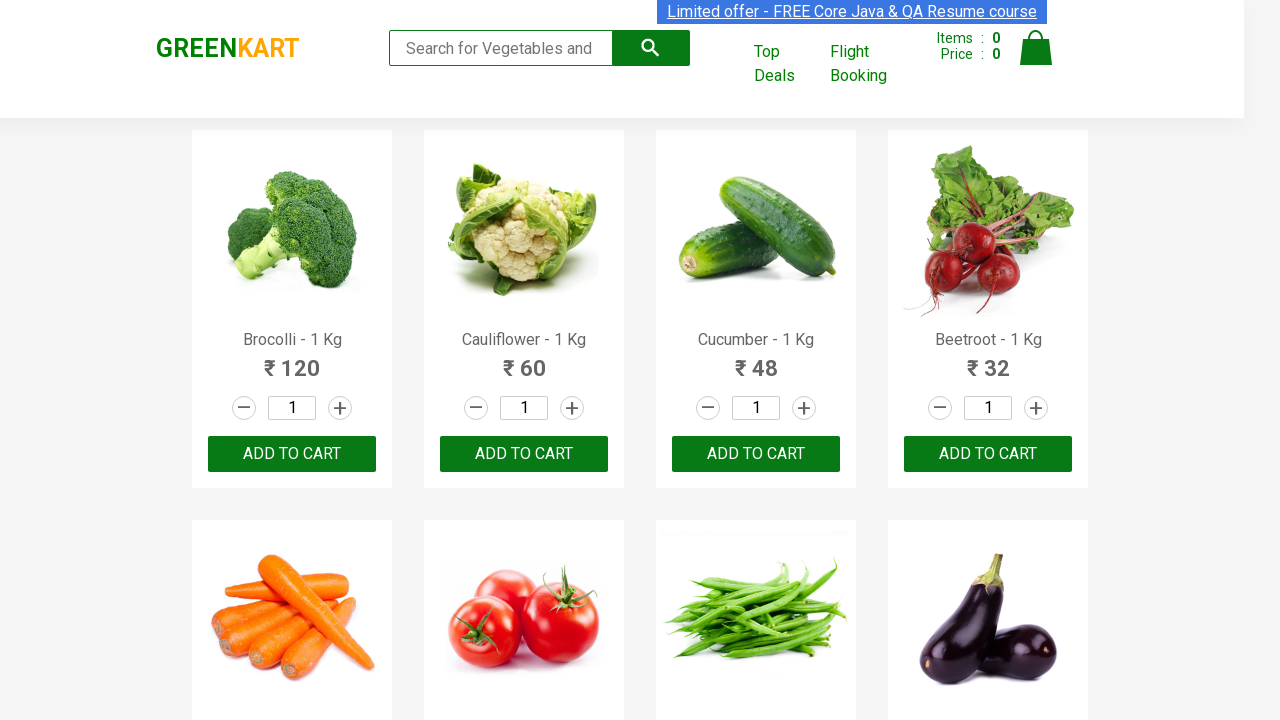

Retrieved all product elements from the page
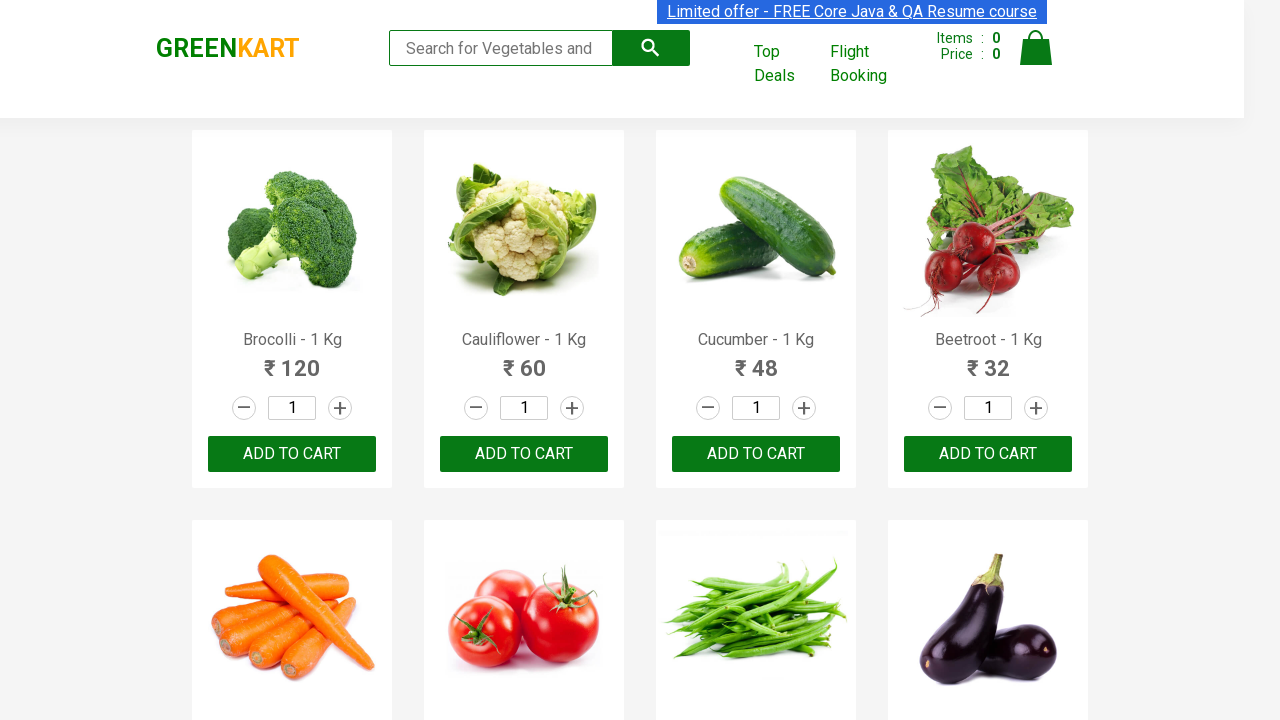

Clicked 'Add to Cart' button for Brocolli at (292, 454) on xpath=//div[@class='product-action']/button >> nth=0
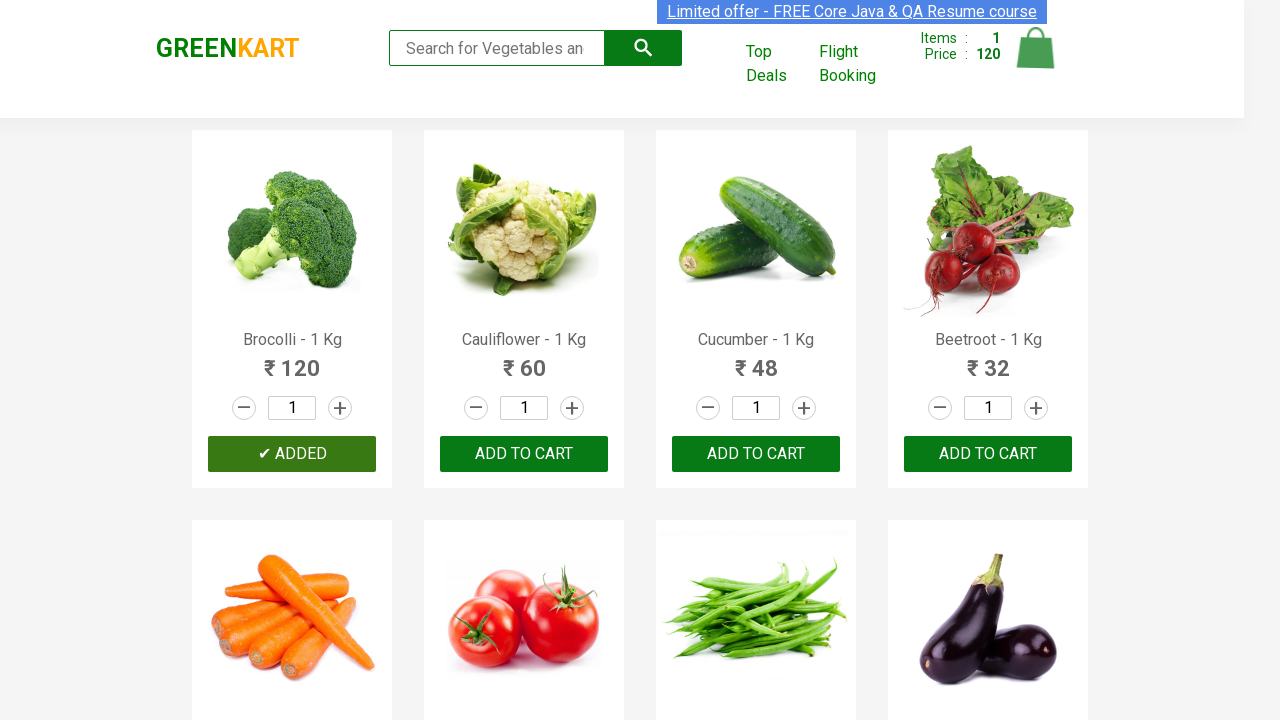

Clicked 'Add to Cart' button for Cucumber at (756, 454) on xpath=//div[@class='product-action']/button >> nth=2
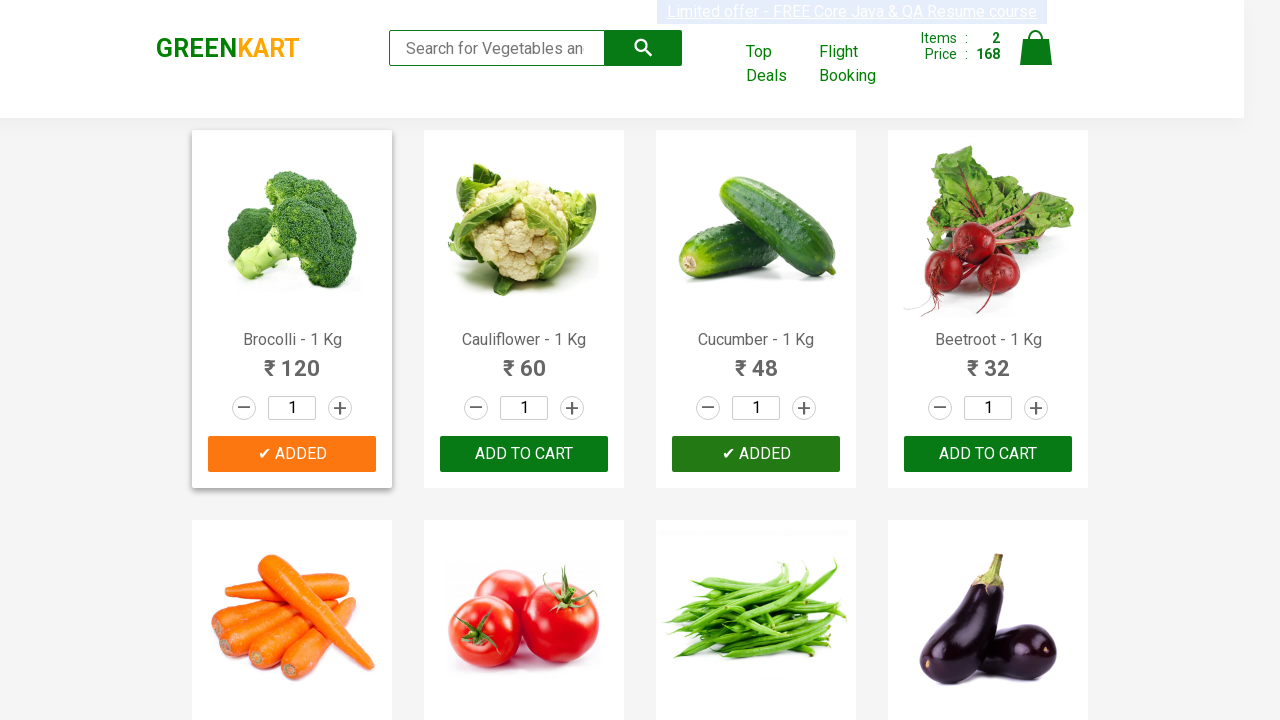

Clicked 'Add to Cart' button for Beetroot at (988, 454) on xpath=//div[@class='product-action']/button >> nth=3
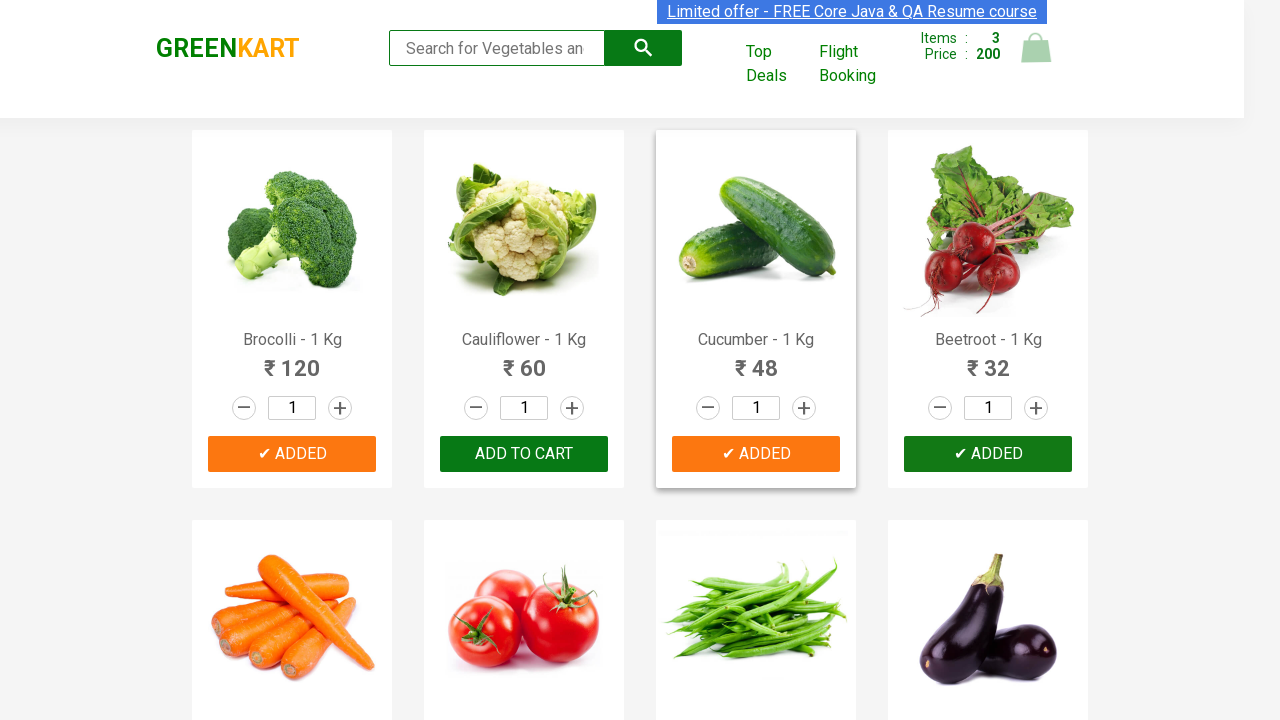

Waited 500ms for cart to update after adding all items
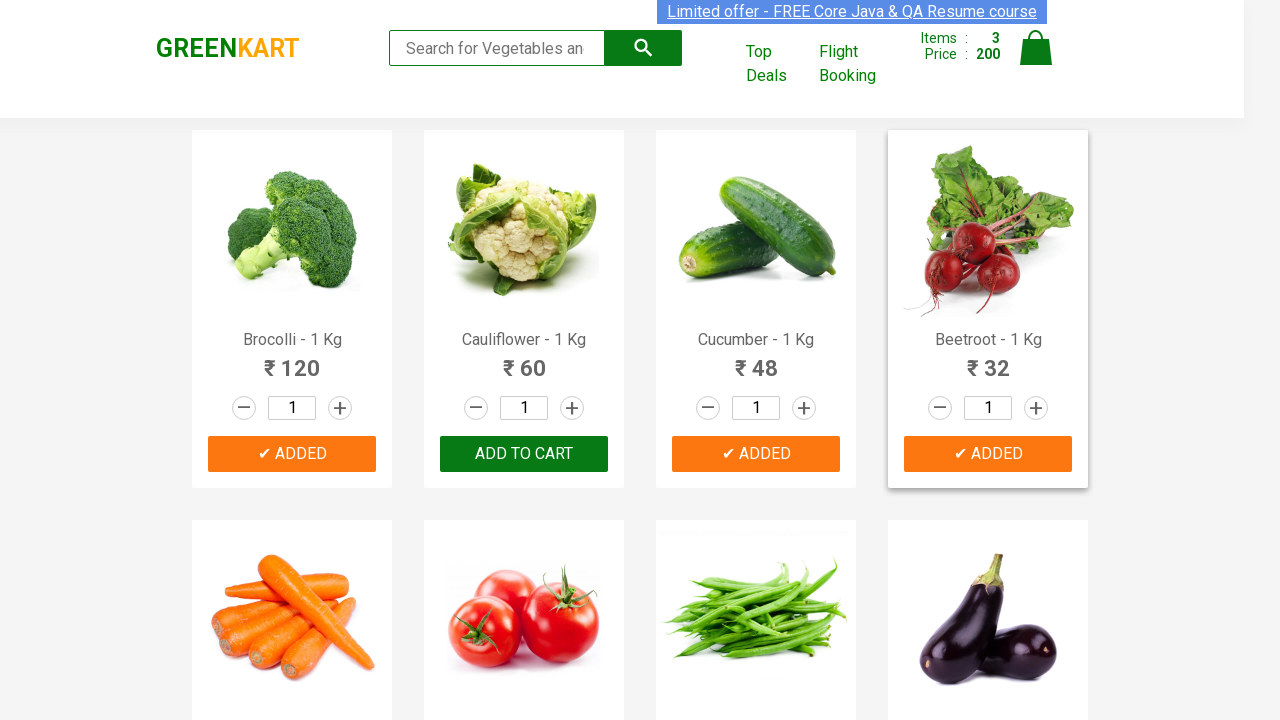

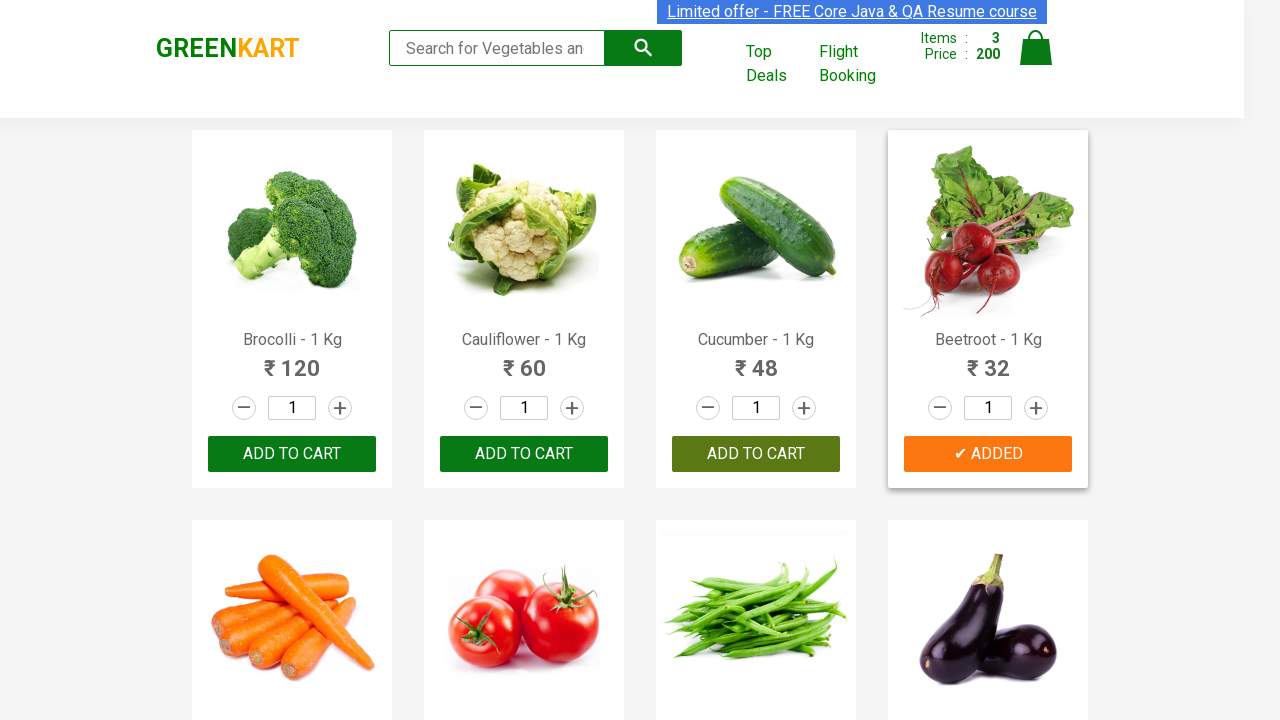